Tests JavaScript alert interaction by clicking a demo button, entering a name in a prompt alert, accepting it, and verifying the result in a subsequent alert

Starting URL: https://learn.javascript.ru/task/simple-page#

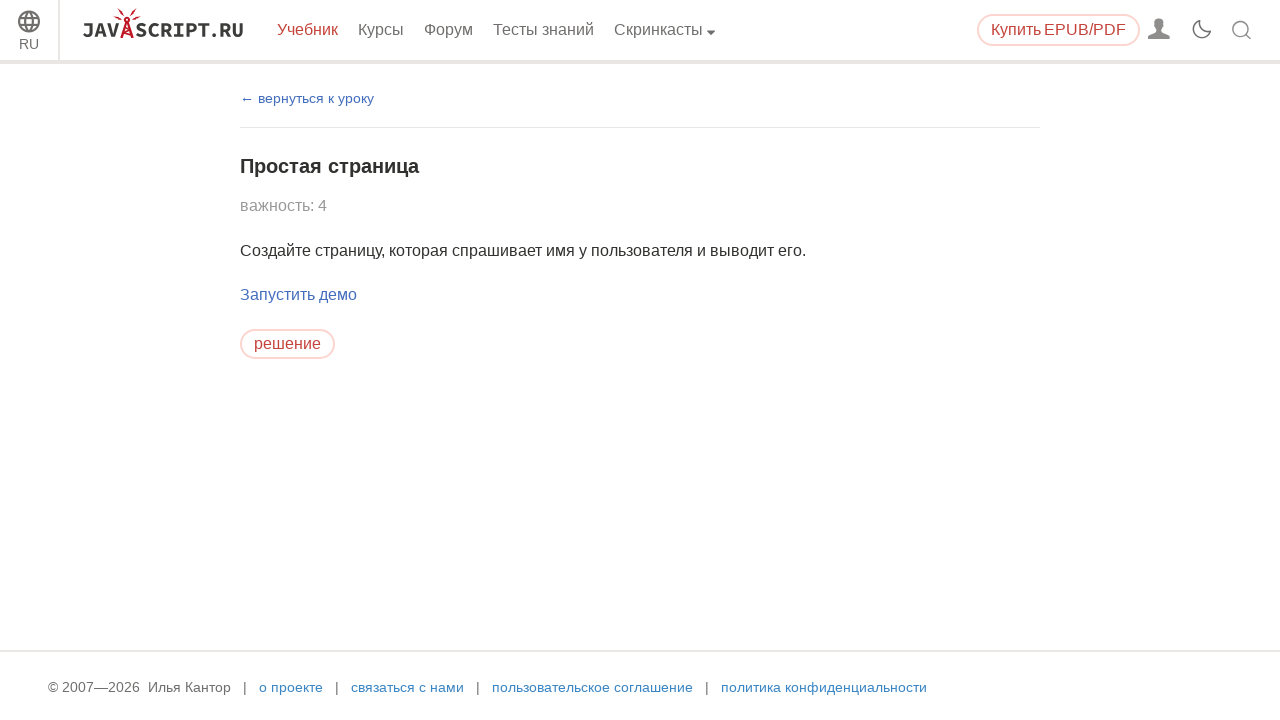

Set up dialog handler to accept first prompt with 'Viktor'
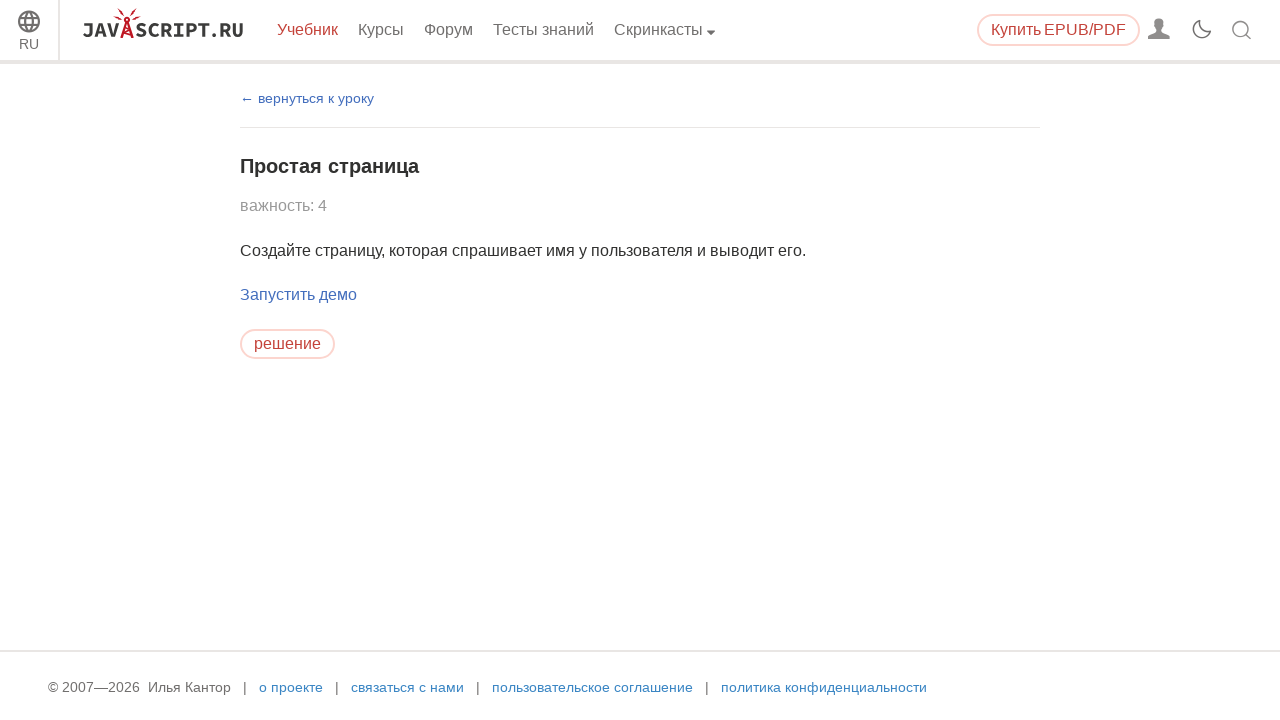

Waited for 'Запустить демо' button to be visible
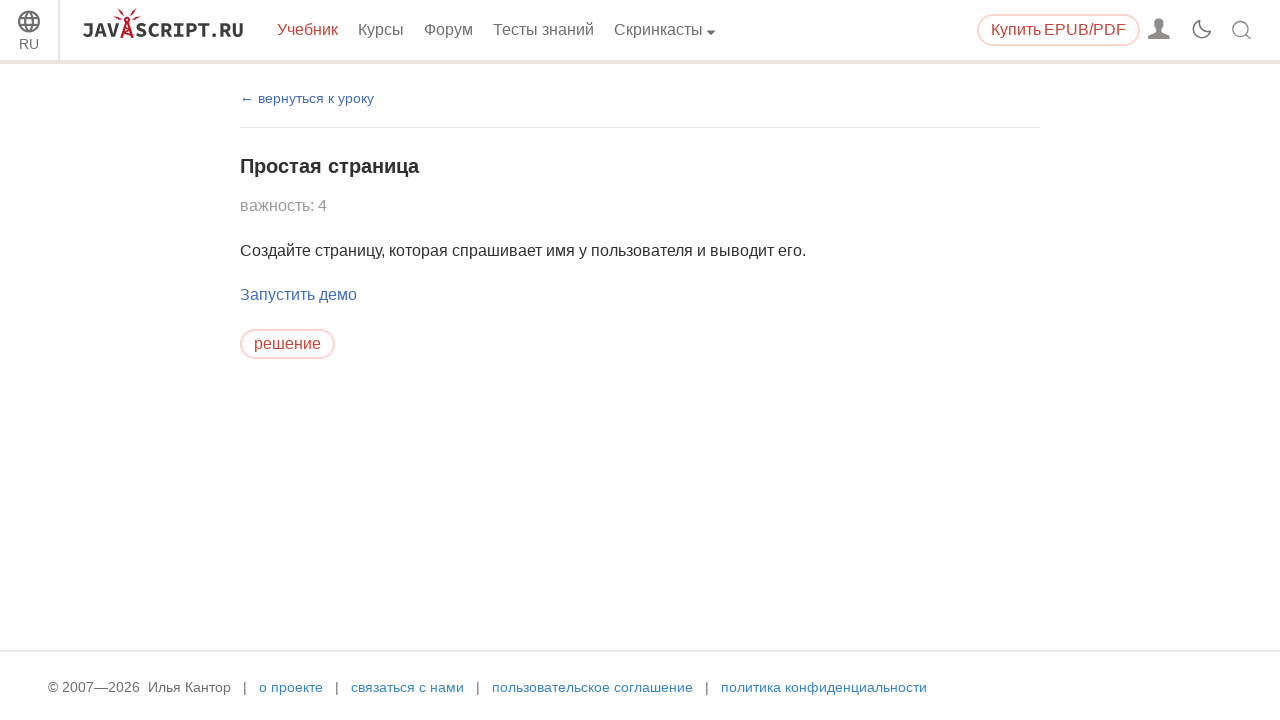

Clicked 'Запустить демо' button to trigger the first prompt at (298, 295) on xpath=//*[text()="Запустить демо"]
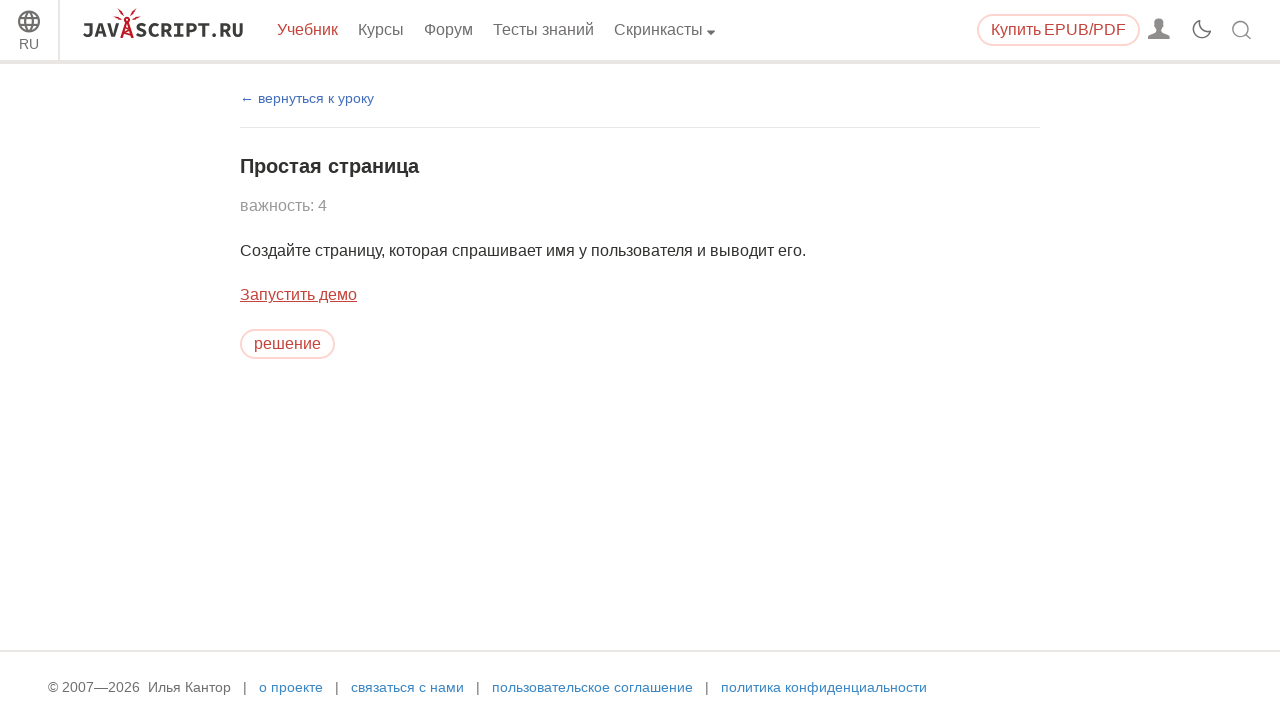

Set up dialog handler to verify second alert message and accept it
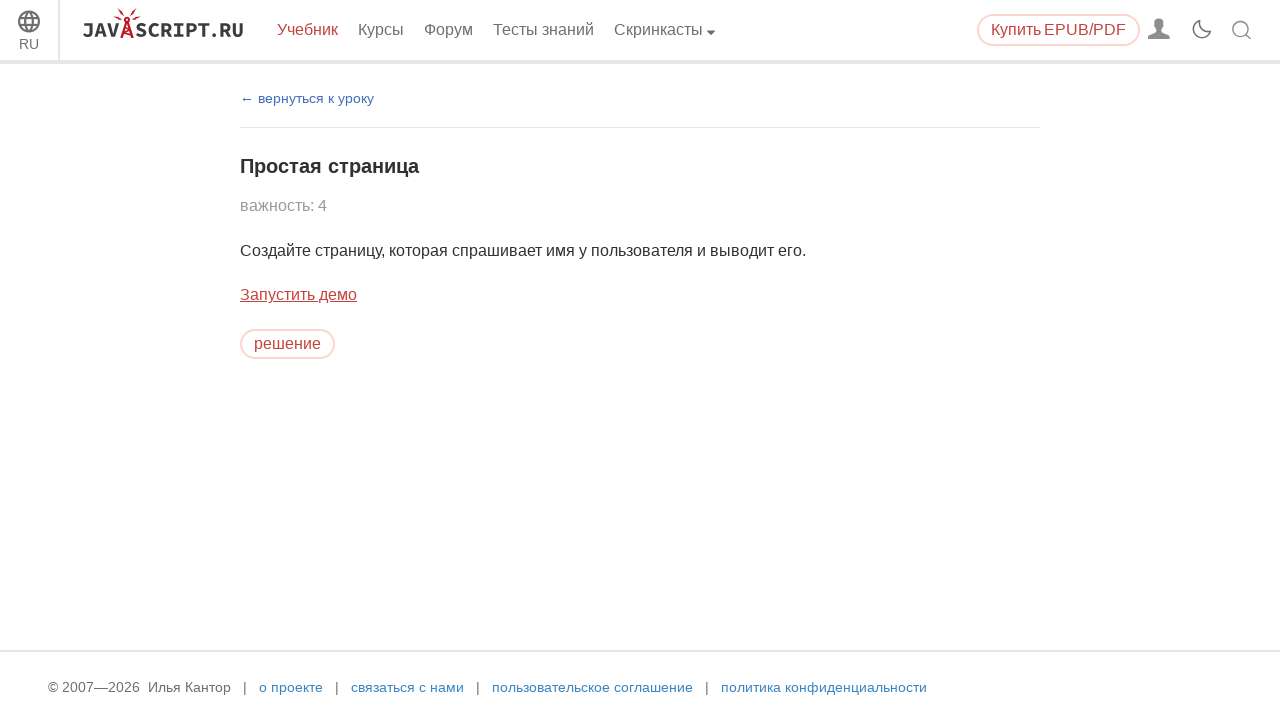

Waited for dialogs to be processed
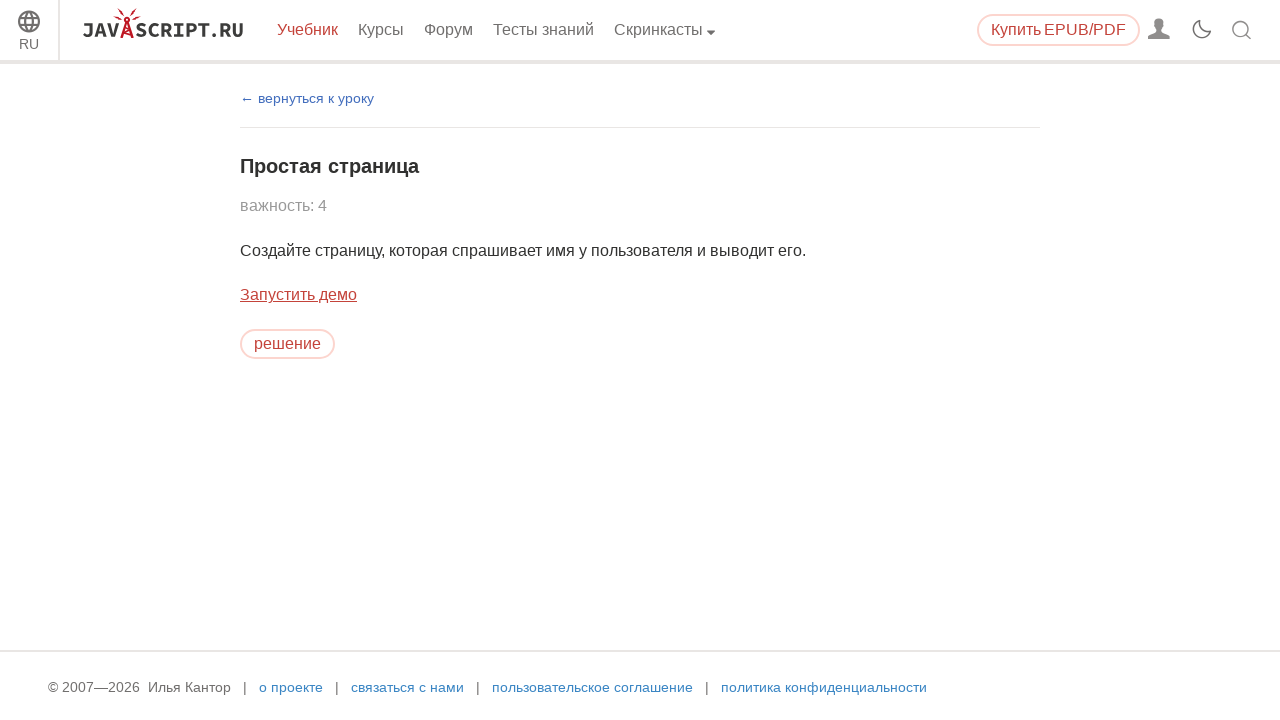

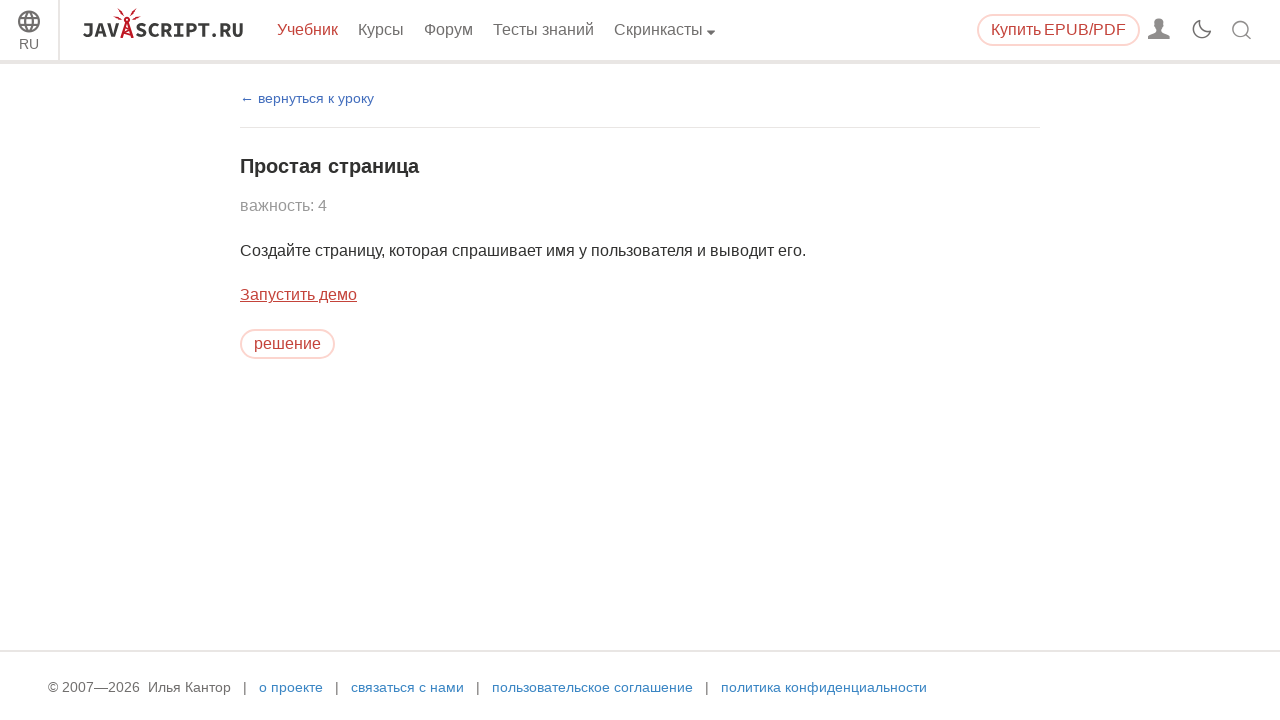